Tests multi-window/tab handling by clicking a "New Tab" button, switching to the newly opened child window, and clicking a "Training" link in that window

Starting URL: https://skpatro.github.io/demo/links/

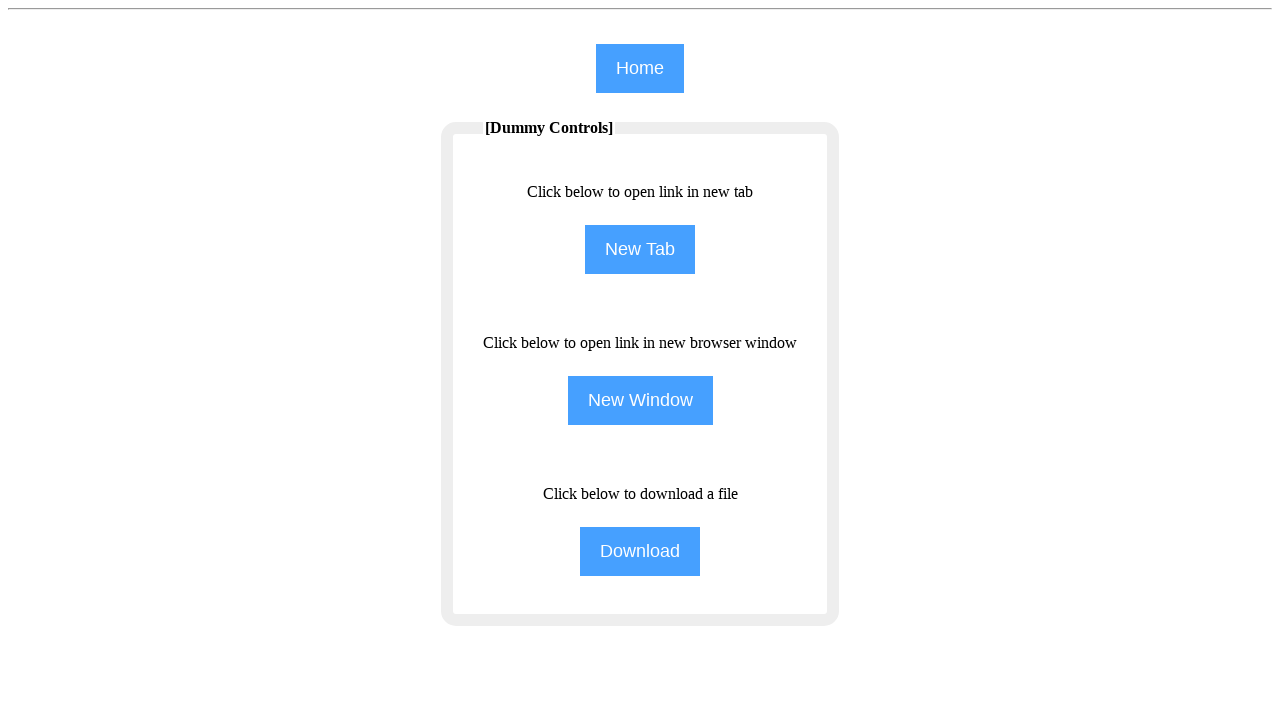

Clicked 'New Tab' button on main page at (640, 250) on input[name='NewTab']
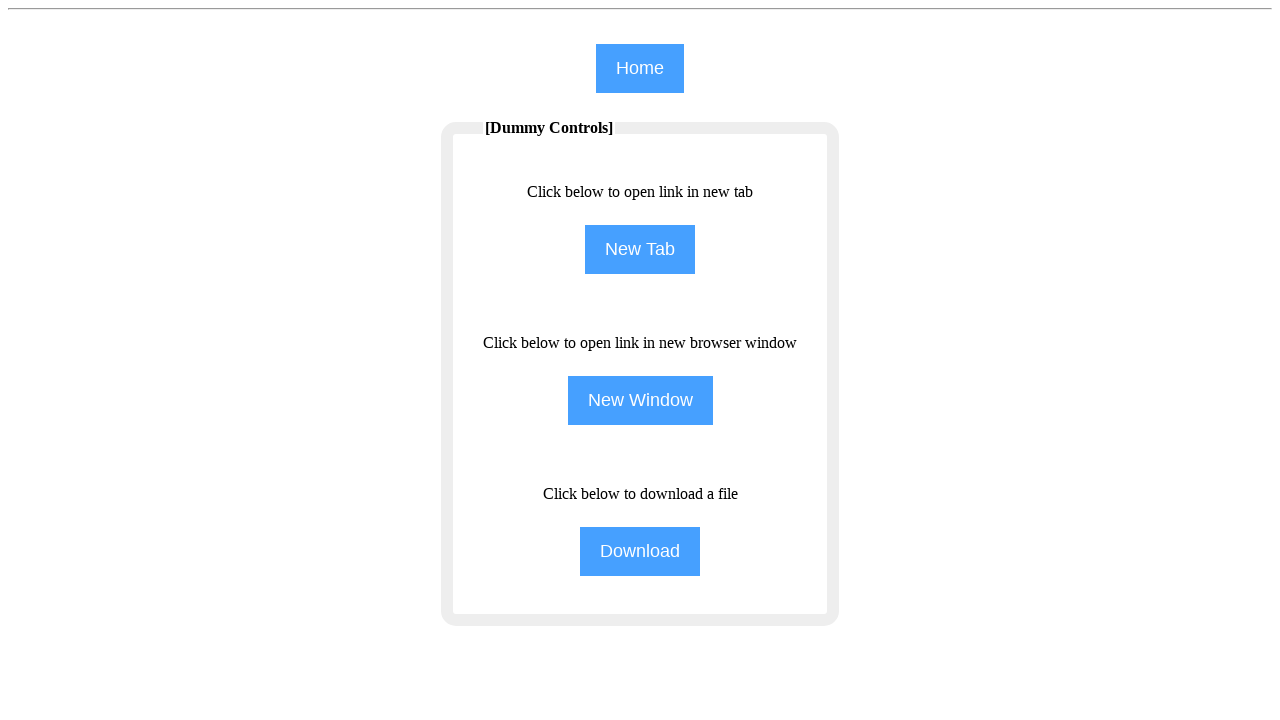

Triggered new tab/window opening at (640, 250) on input[name='NewTab']
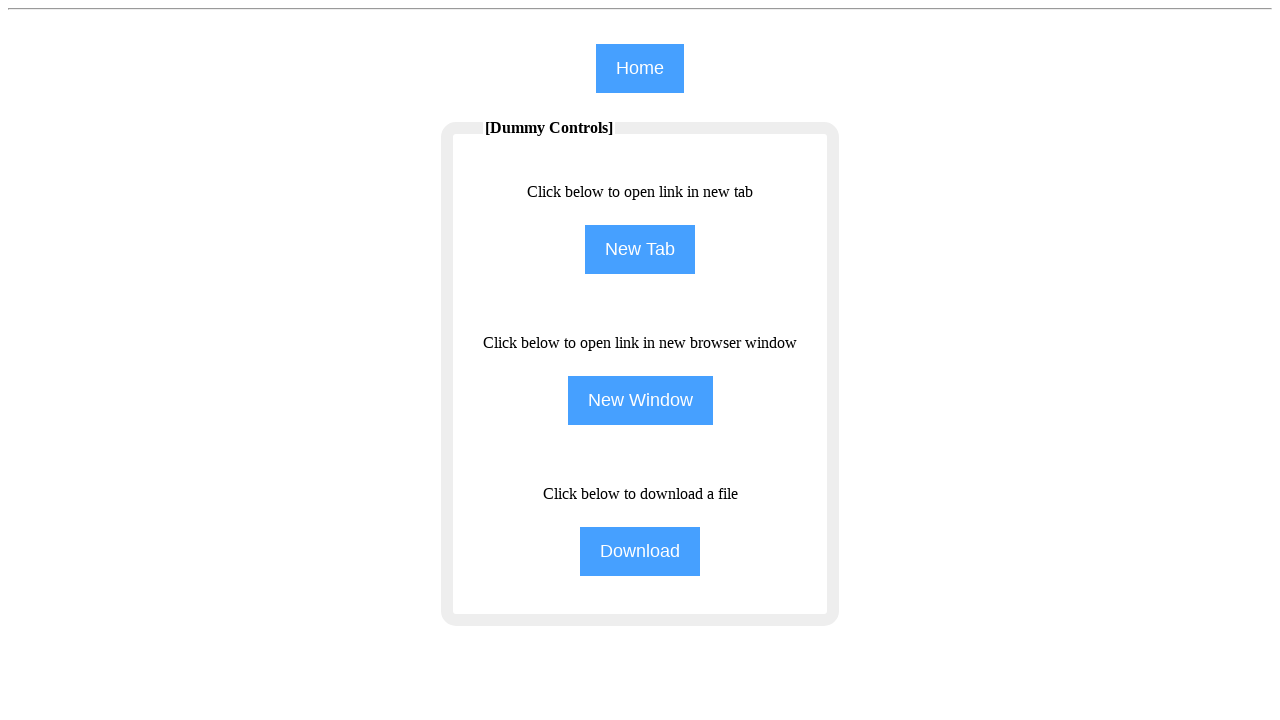

Captured new child window/tab
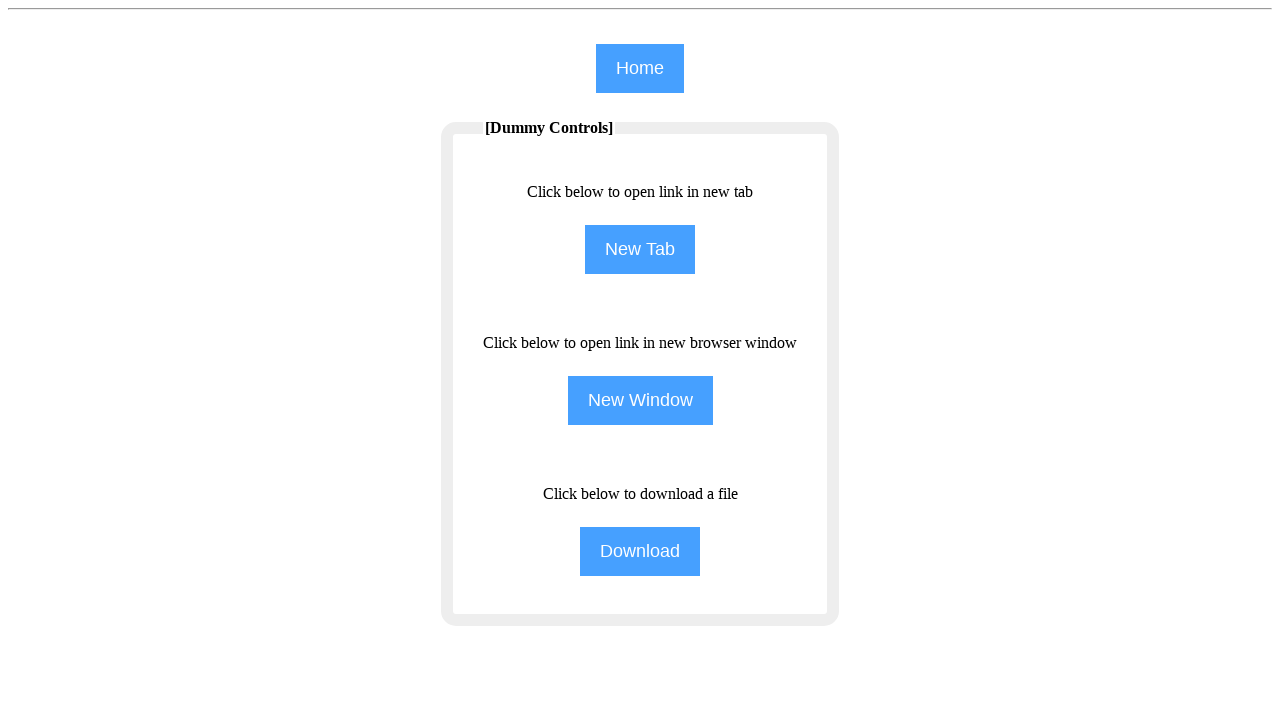

Waited for child window to fully load
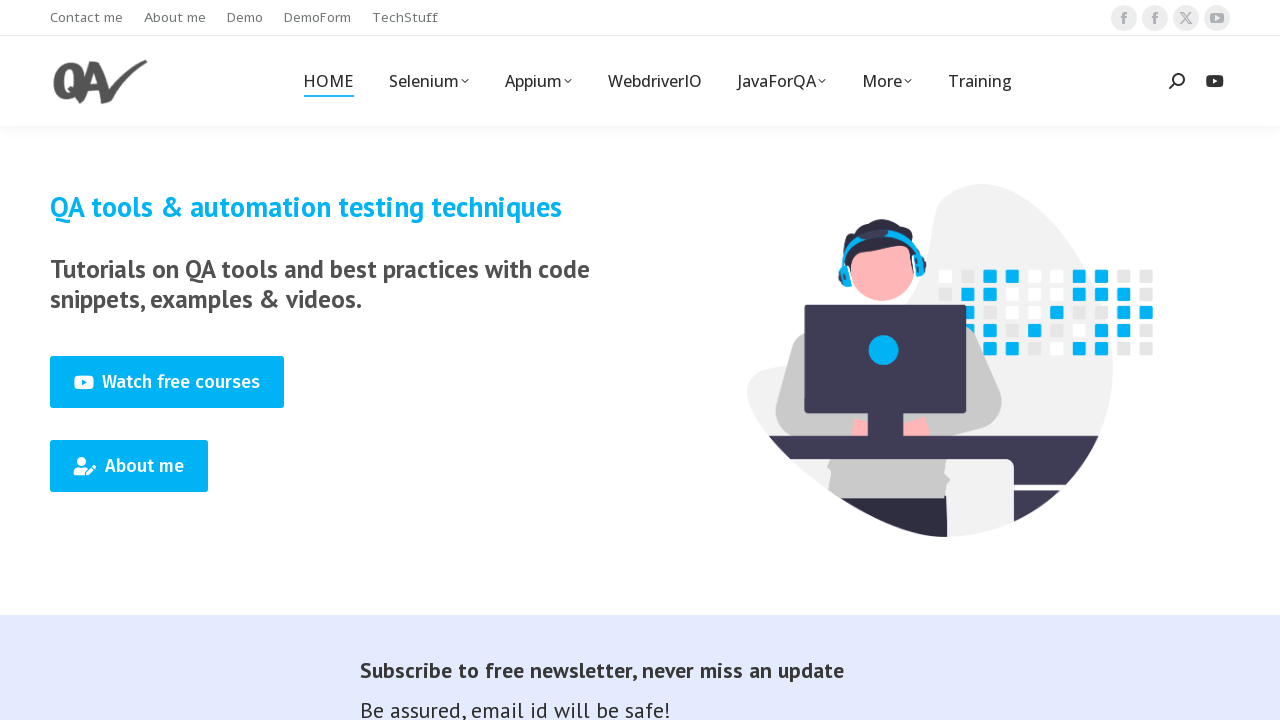

Clicked 'Training' link in child window at (980, 81) on (//span[text()='Training'])[1]
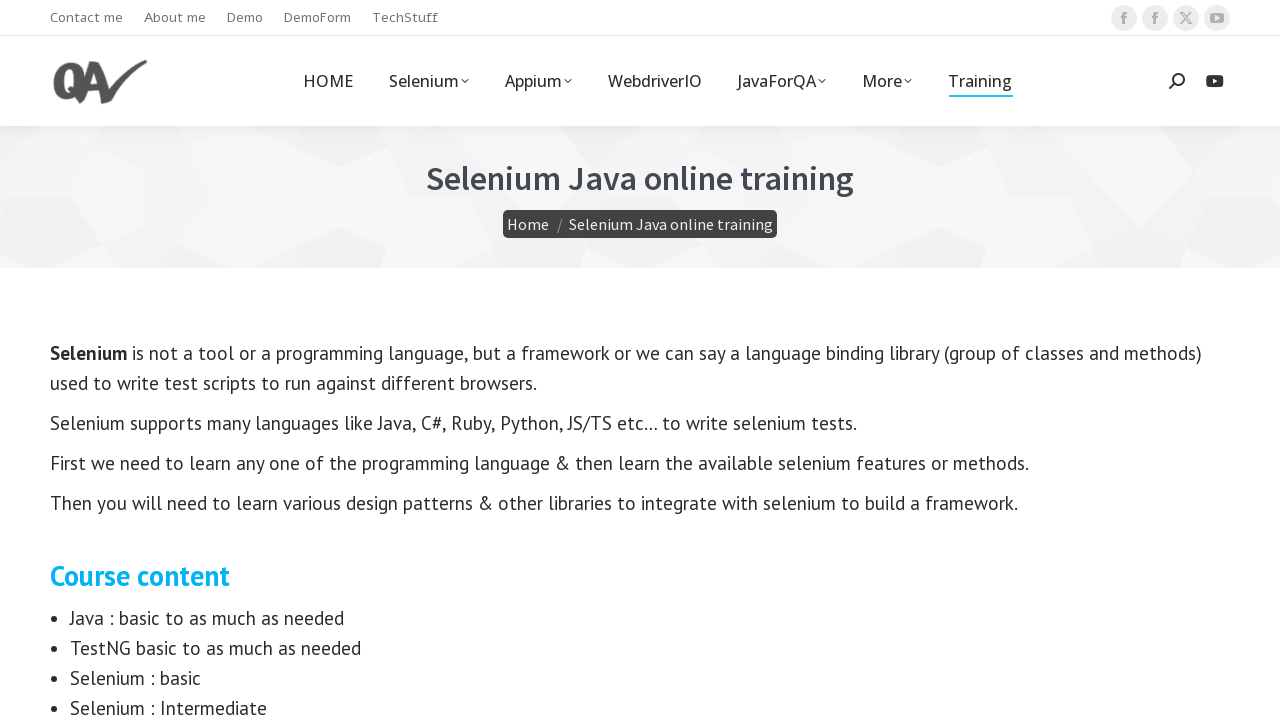

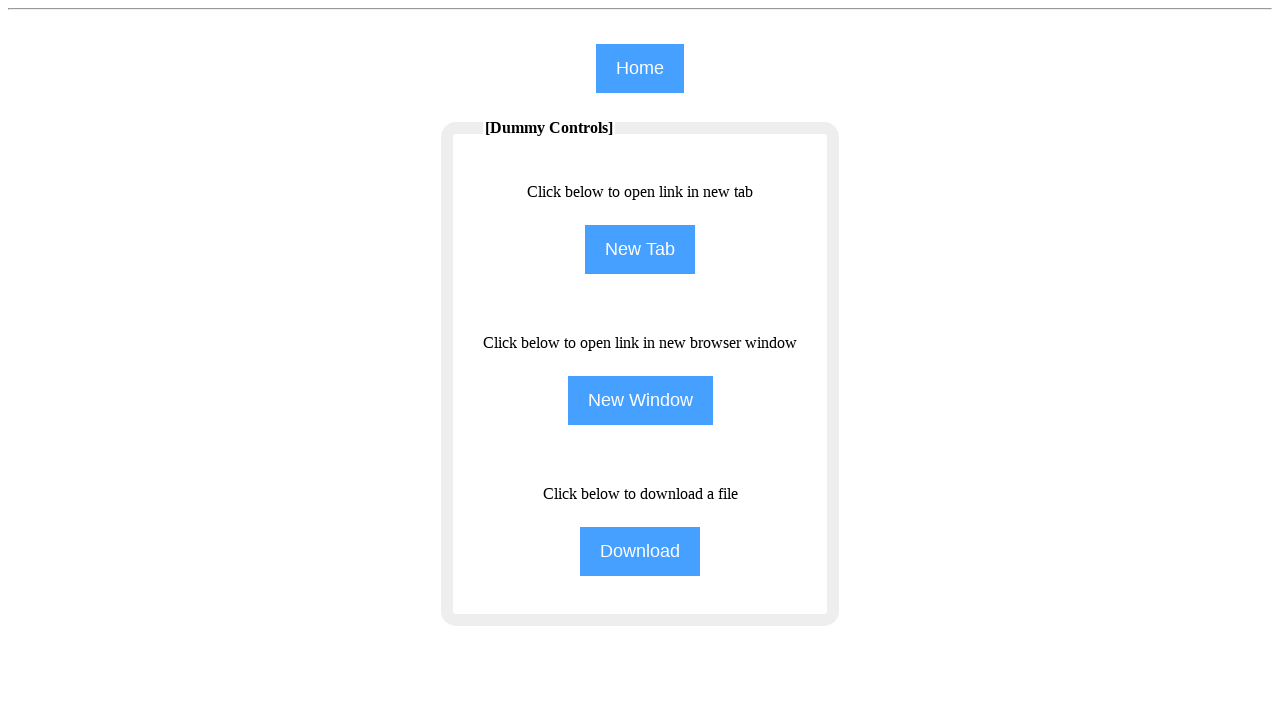